Tests various types of JavaScript alerts including simple alerts, timed alerts, confirmation dialogs, and prompt dialogs by clicking buttons and handling the resulting popups

Starting URL: https://demoqa.com/alerts

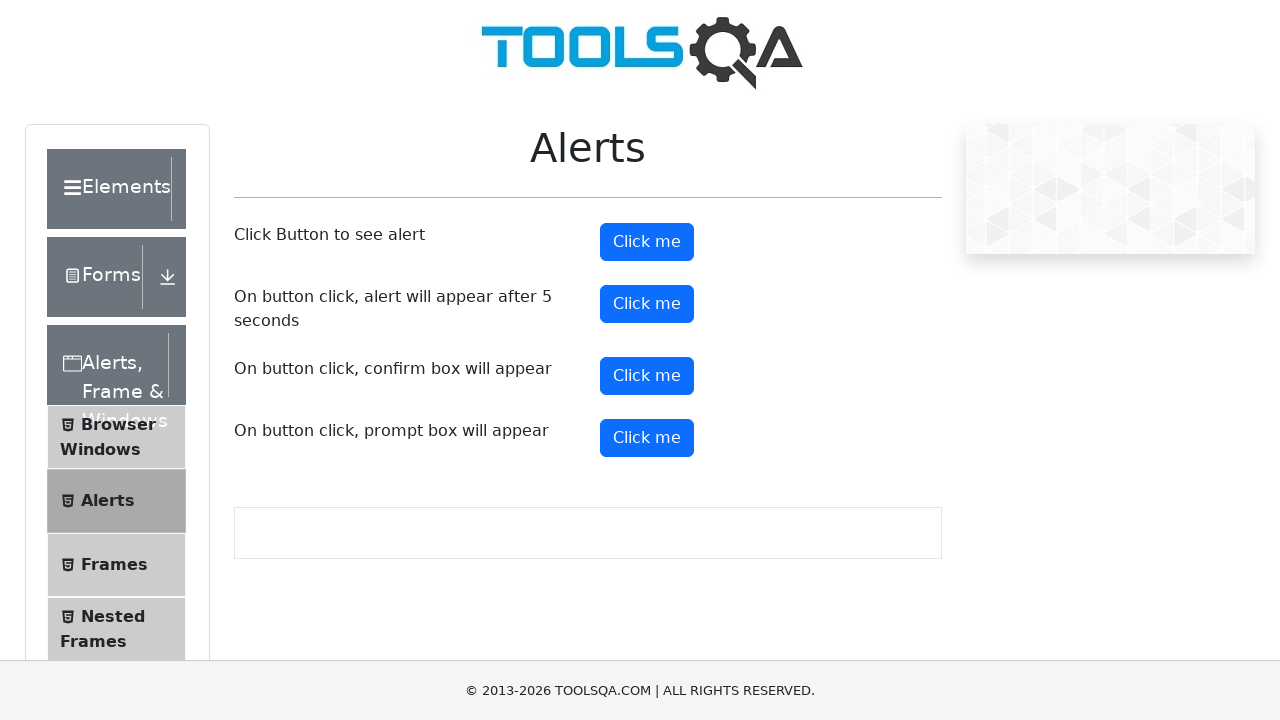

Scrolled Button1 (simple alert) into view
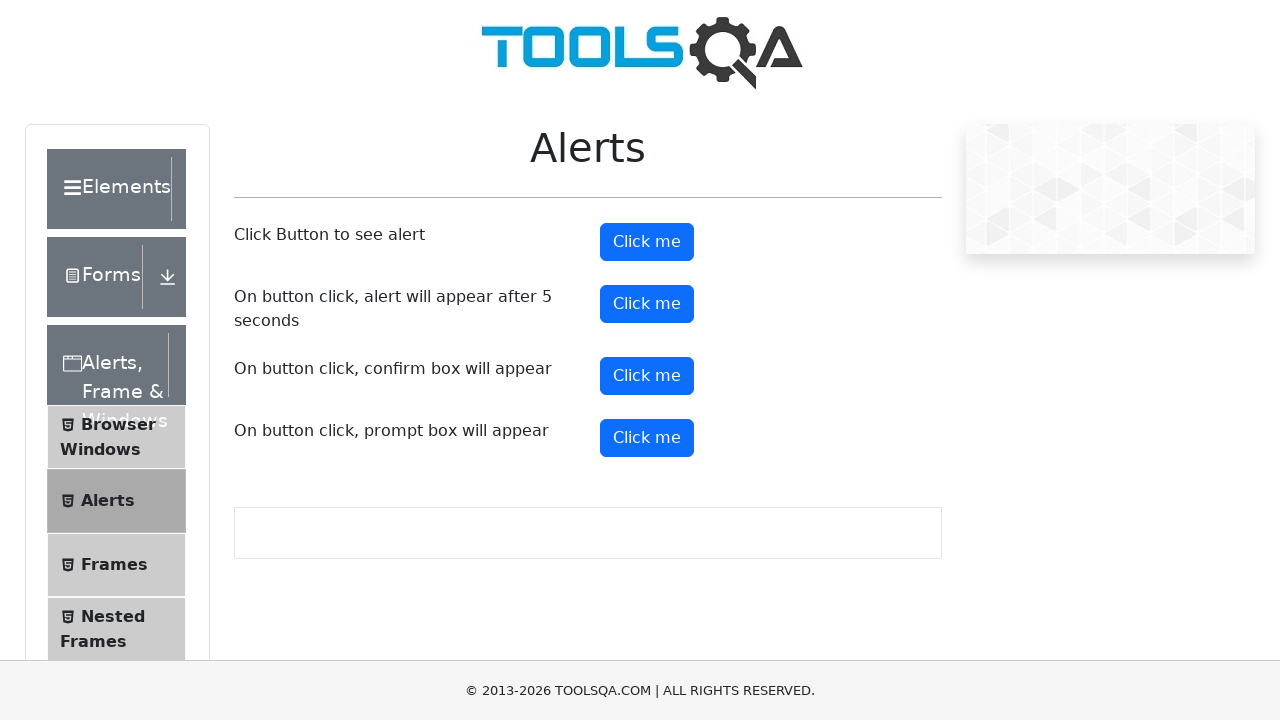

Clicked Button1 to trigger simple alert at (647, 242) on #alertButton
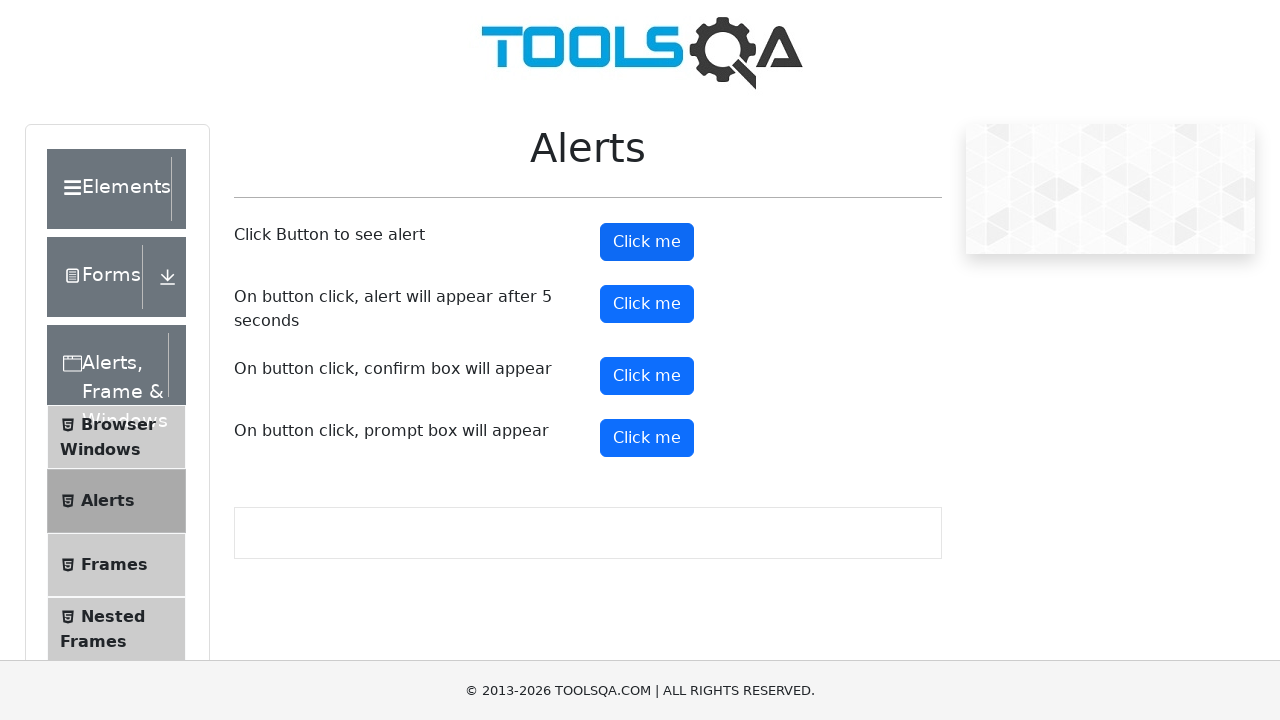

Set up dialog handler to accept simple alert
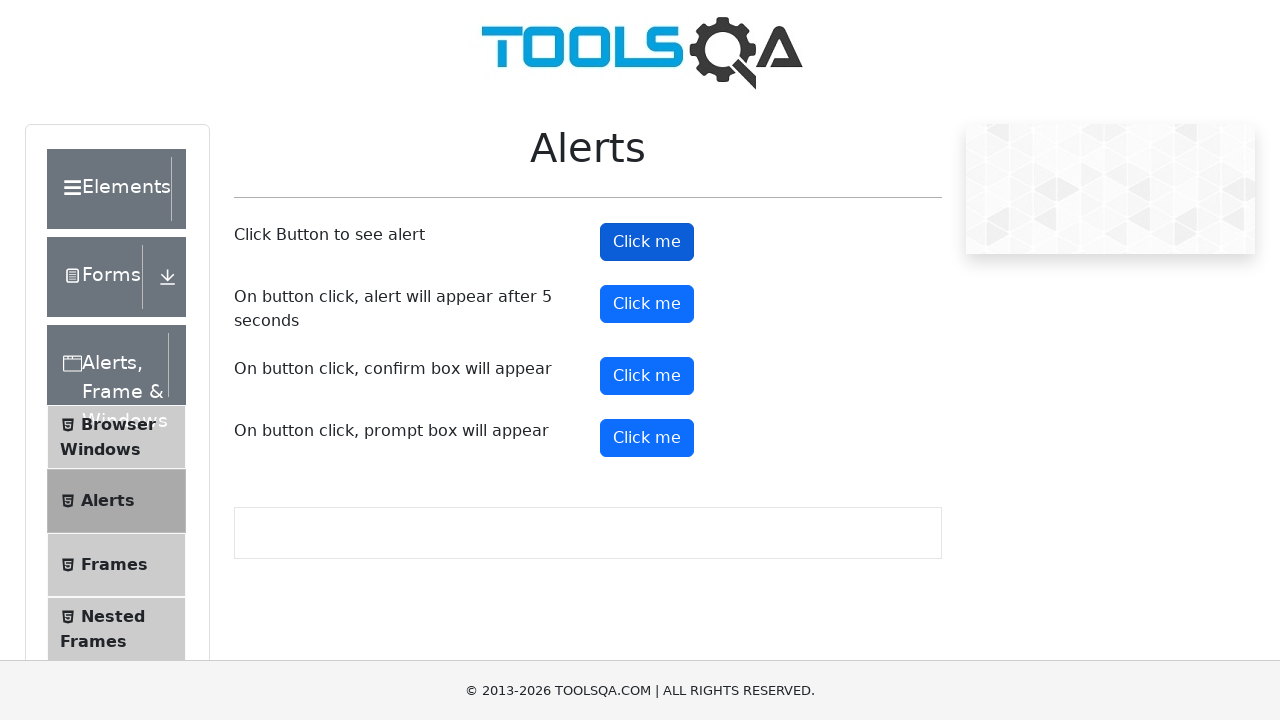

Clicked Button2 to trigger timed alert at (647, 304) on #timerAlertButton
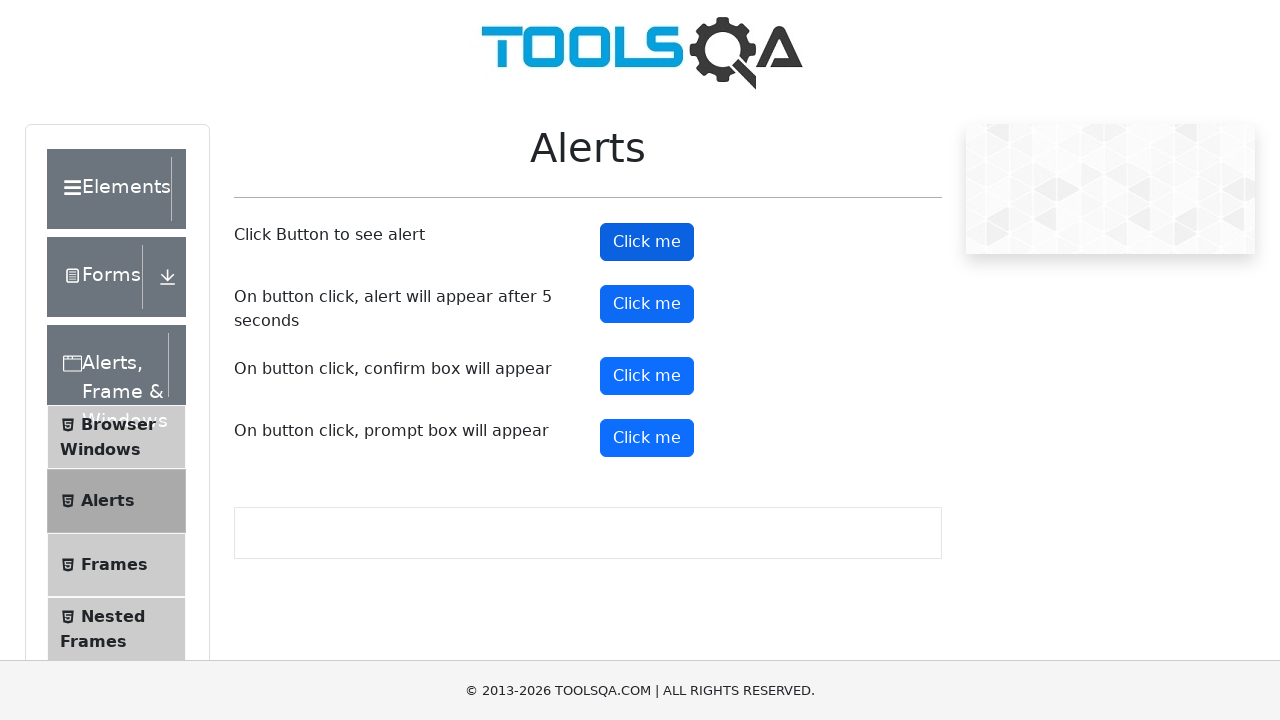

Waited 5 seconds for timed alert to appear
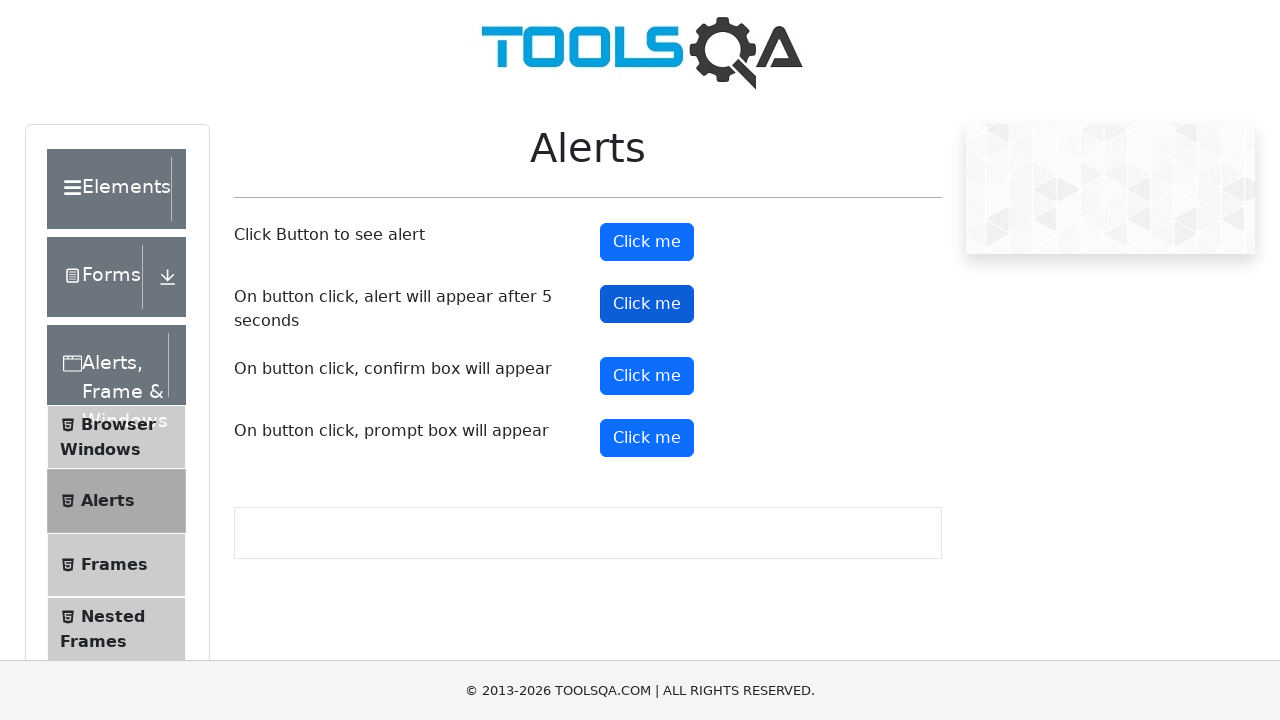

Clicked Button3 to trigger confirmation dialog at (647, 376) on #confirmButton
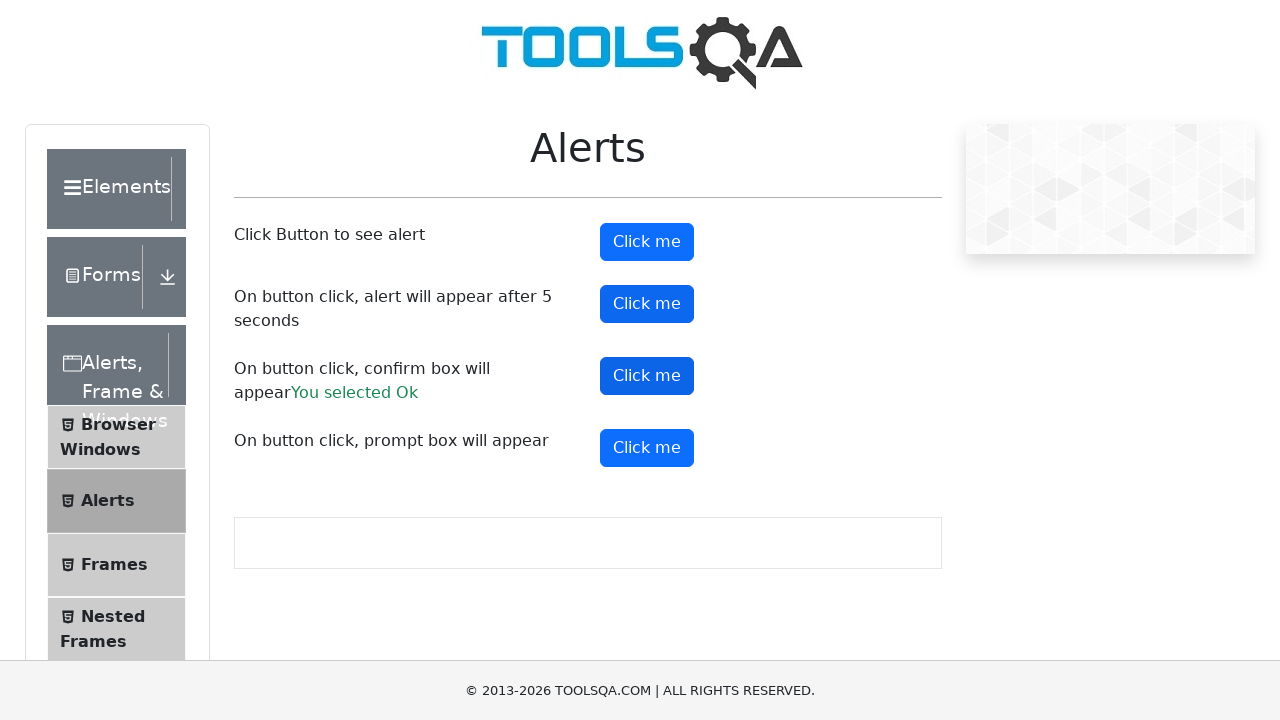

Set up dialog handler to accept prompt with 'Devika'
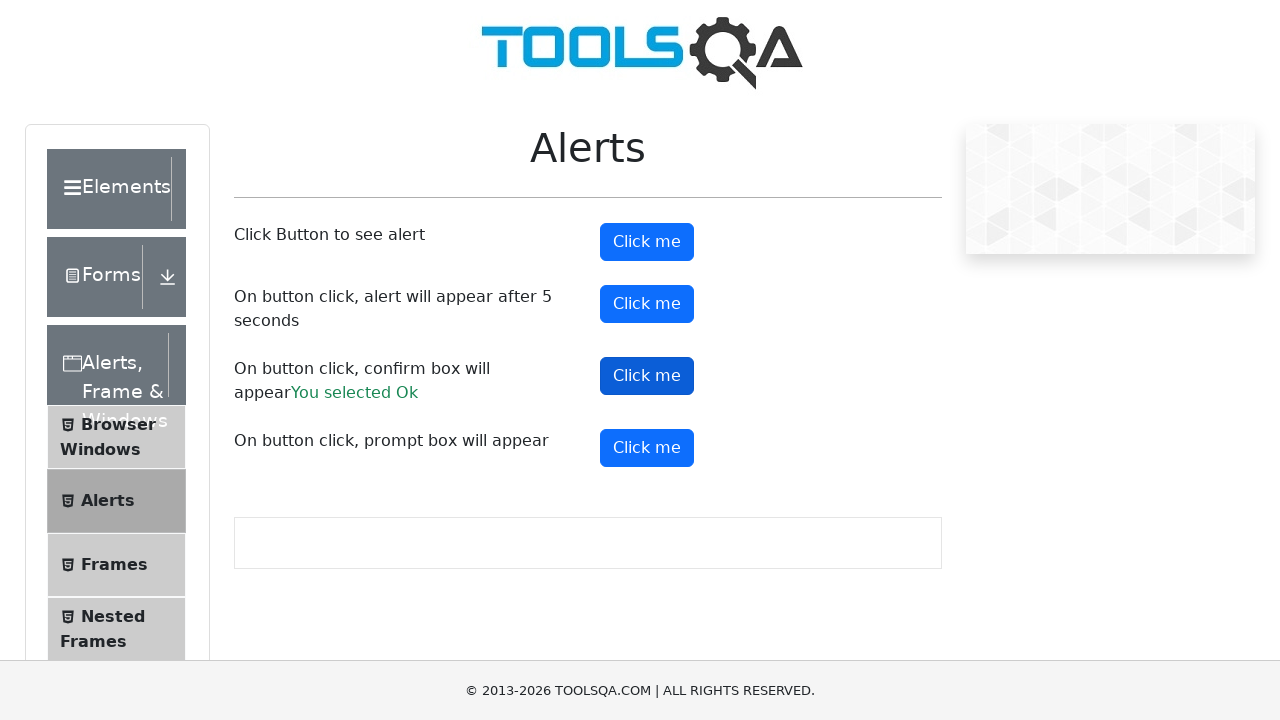

Clicked Button4 to trigger prompt dialog at (647, 448) on #promtButton
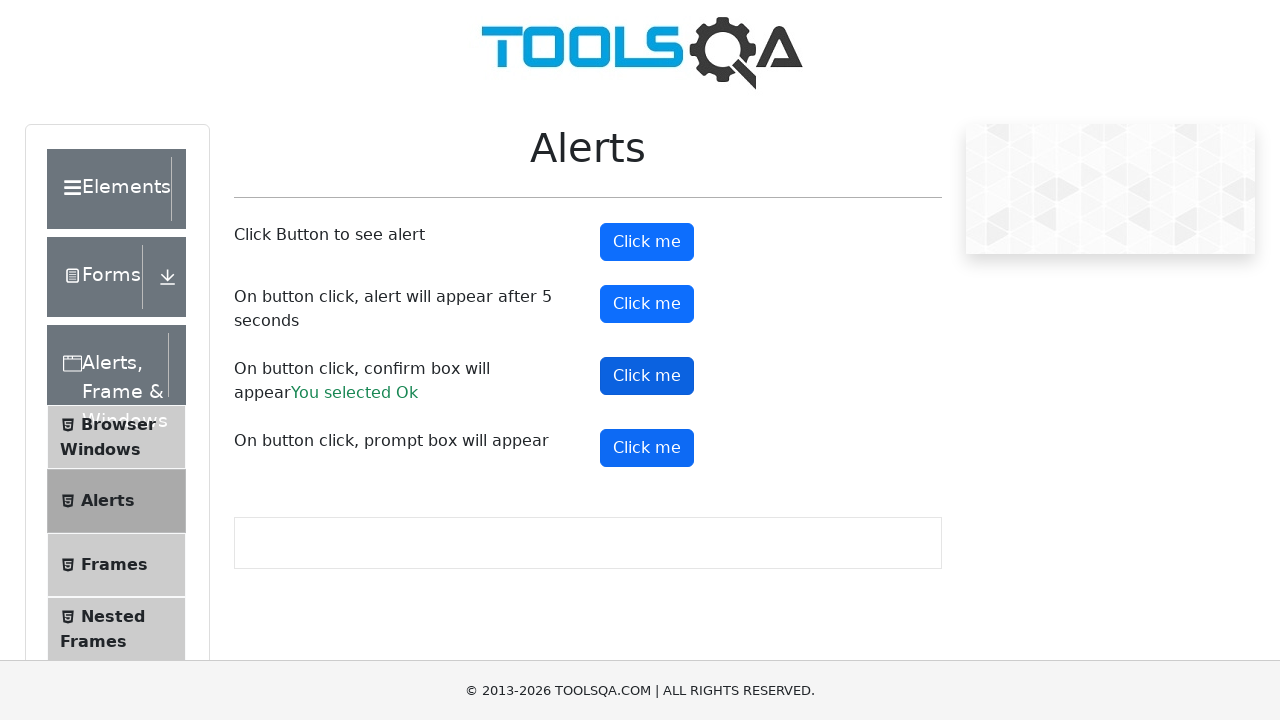

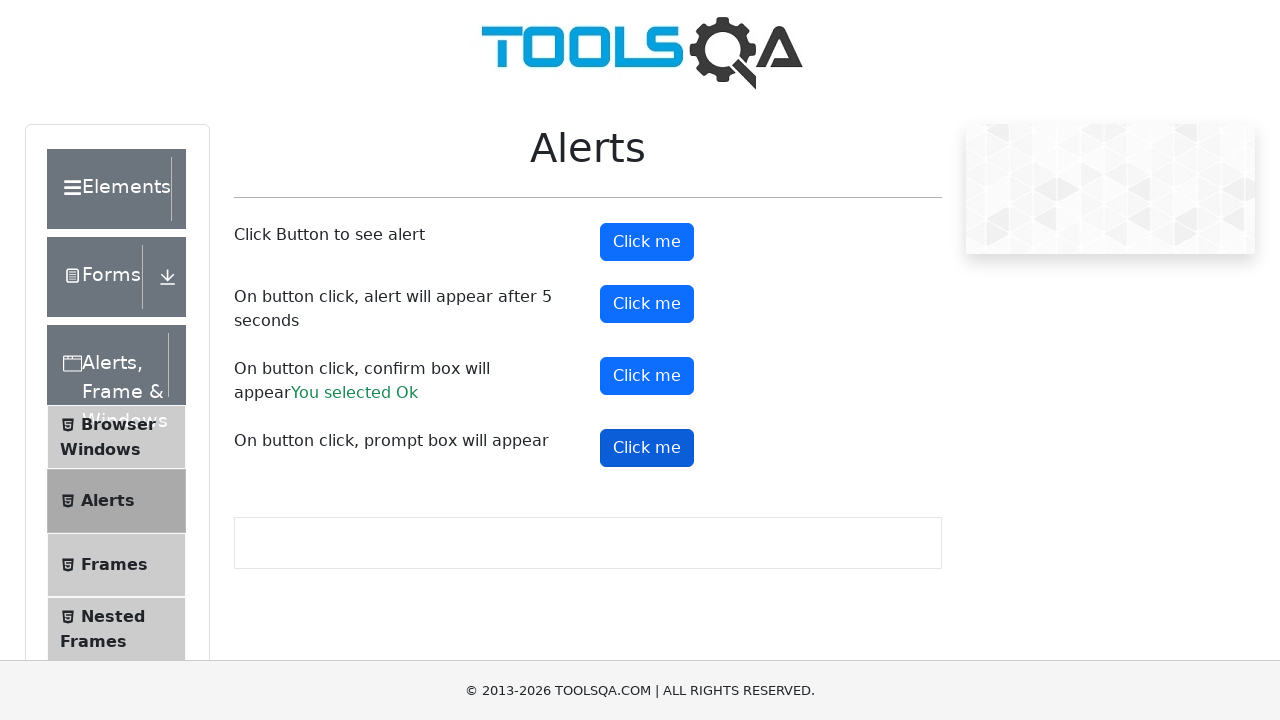